Tests the clear fields functionality on the add person form by entering data and then clicking the clear button to reset the form.

Starting URL: https://kristinek.github.io/site/tasks/enter_a_new_person_with_a_job.html

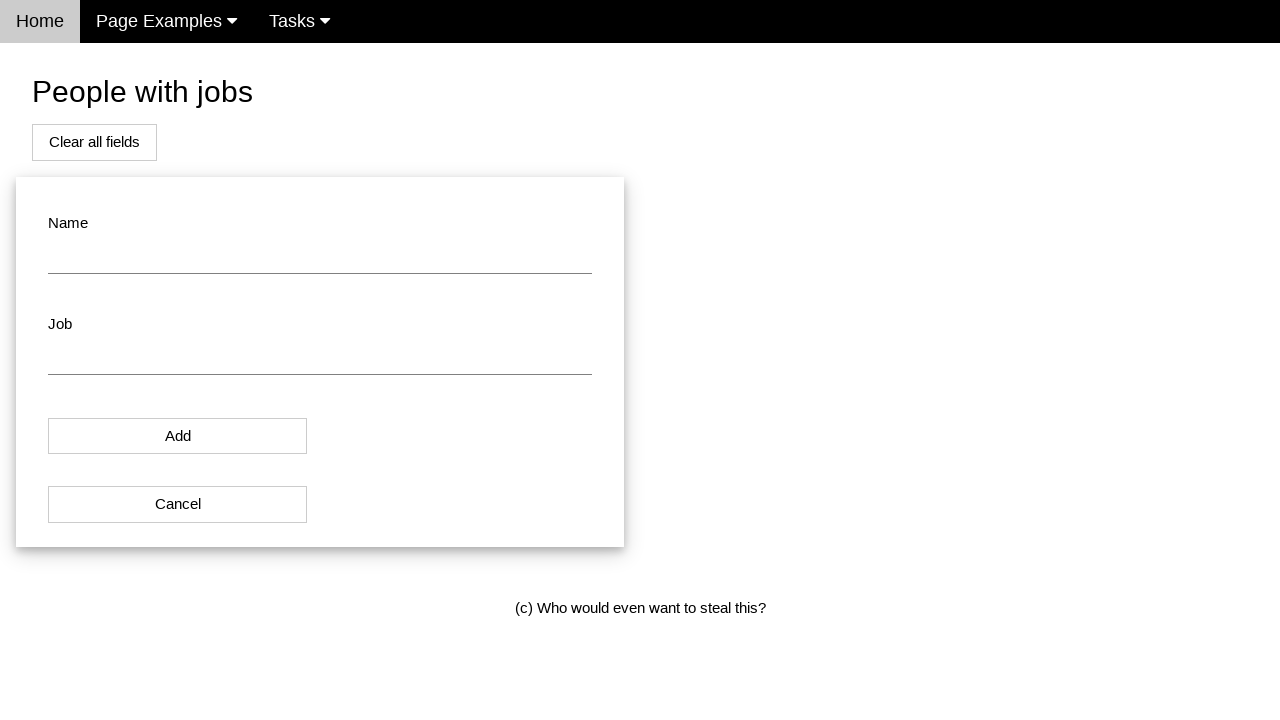

Cleared the name field on #name
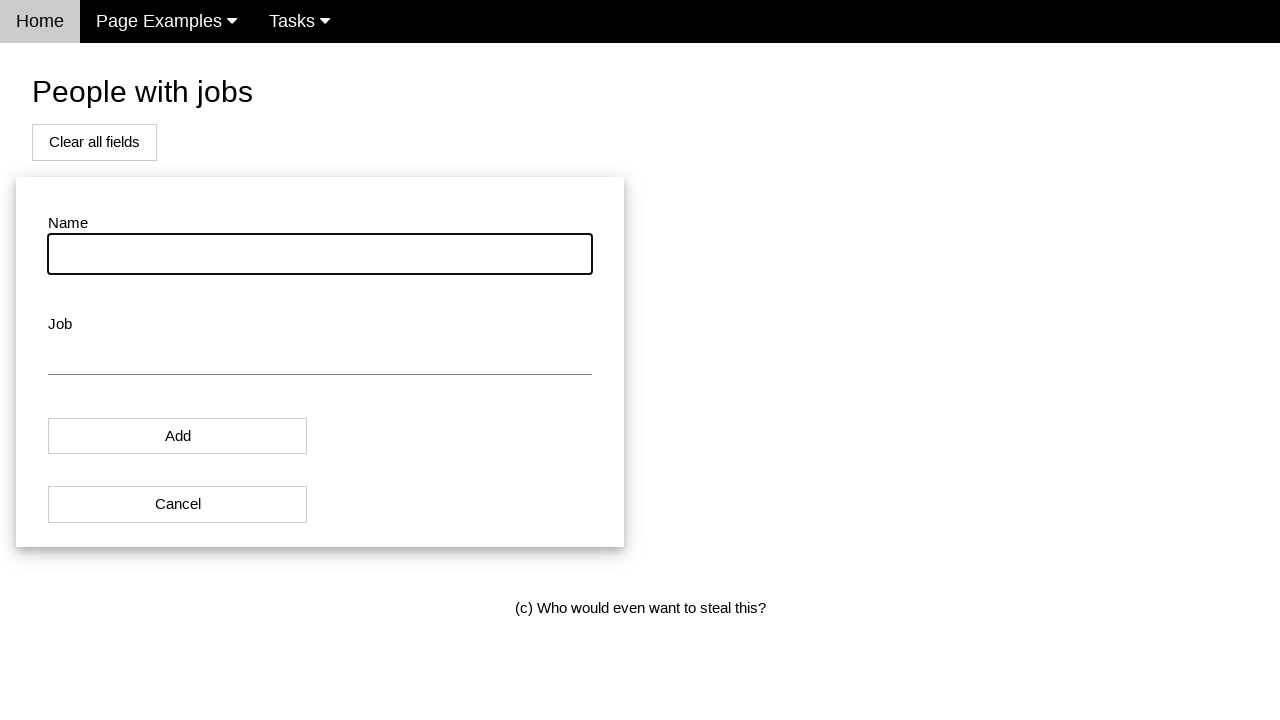

Entered 'TestName' in the name field on #name
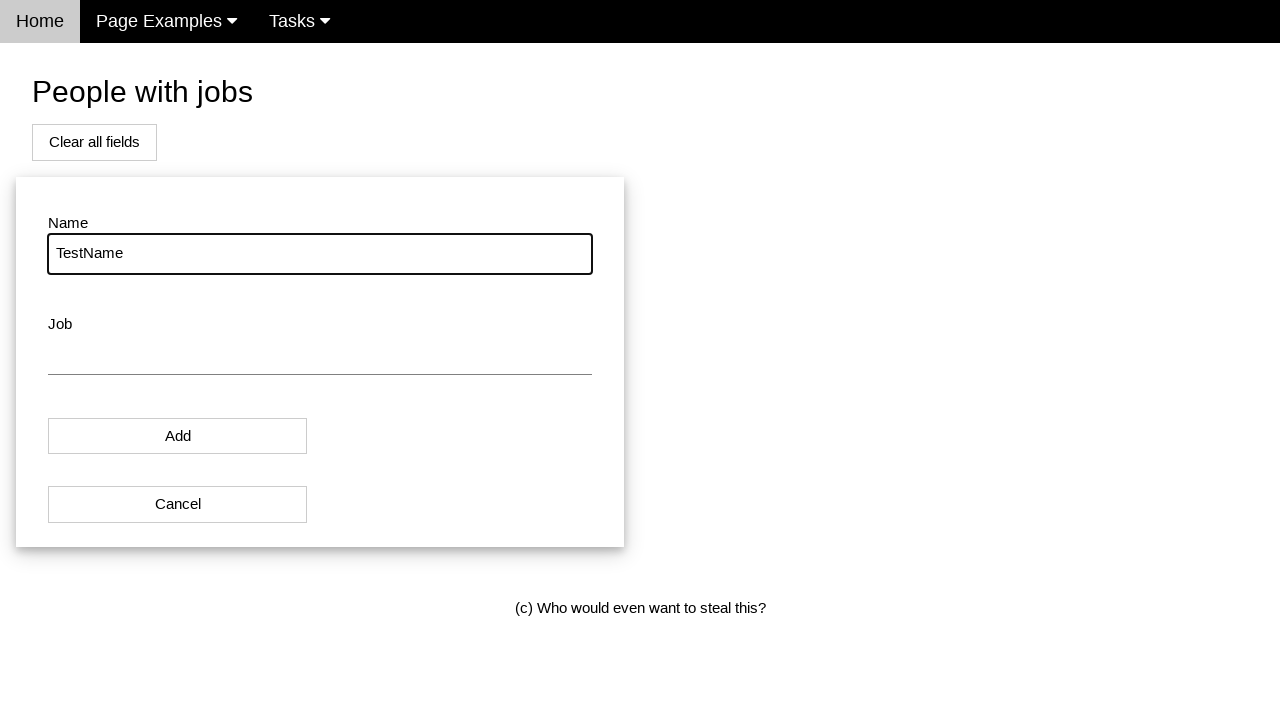

Cleared the job field on #job
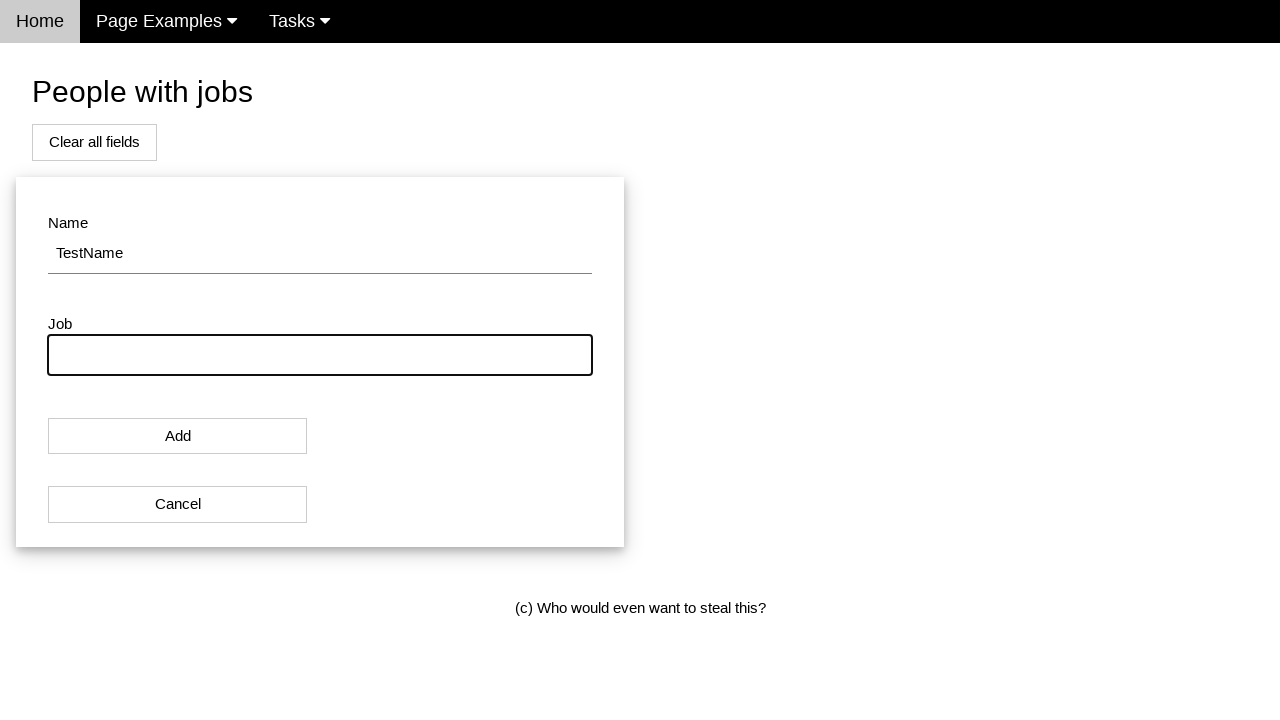

Entered 'TestJob' in the job field on #job
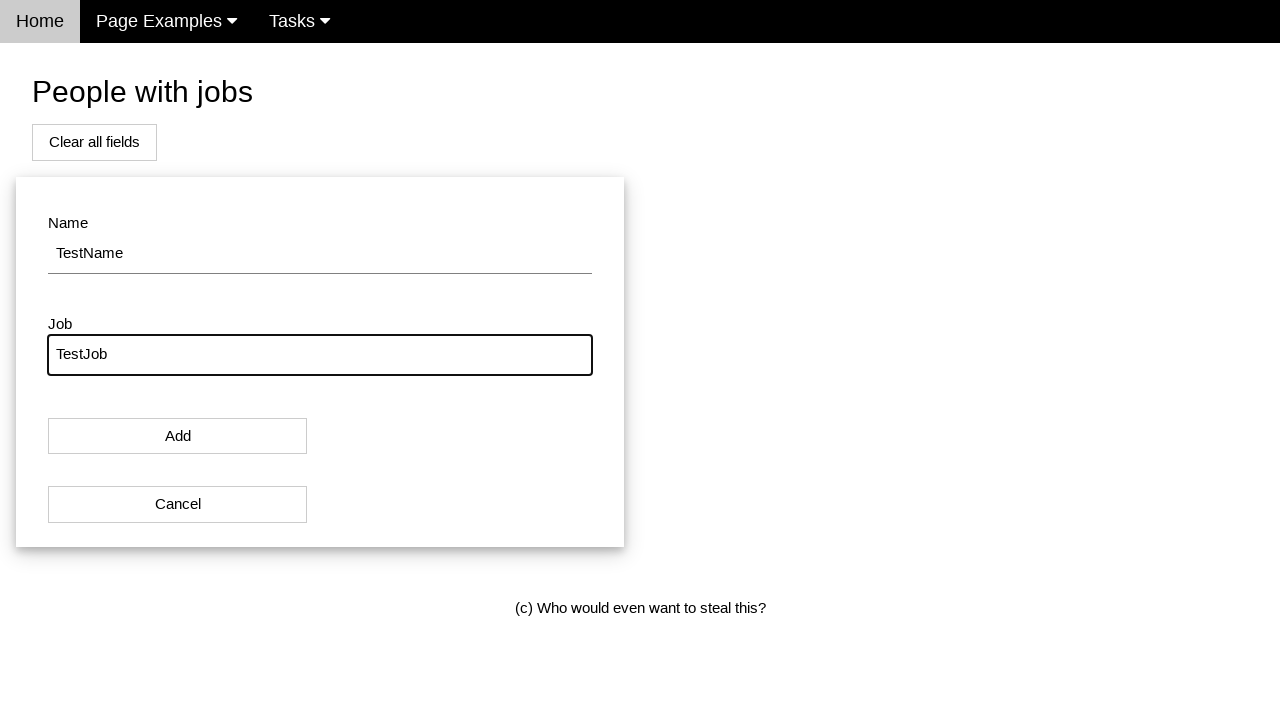

Clicked the Clear all fields button at (94, 142) on #addPersonBtn
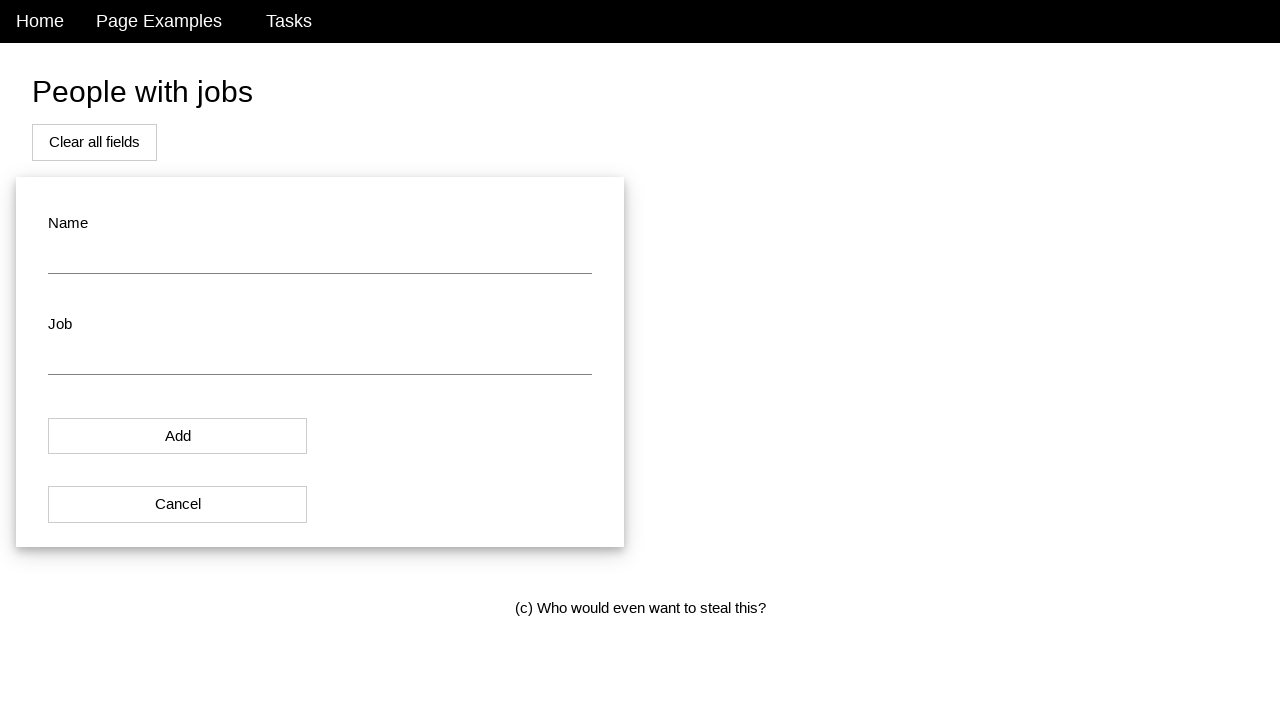

Waited for name field to be visible
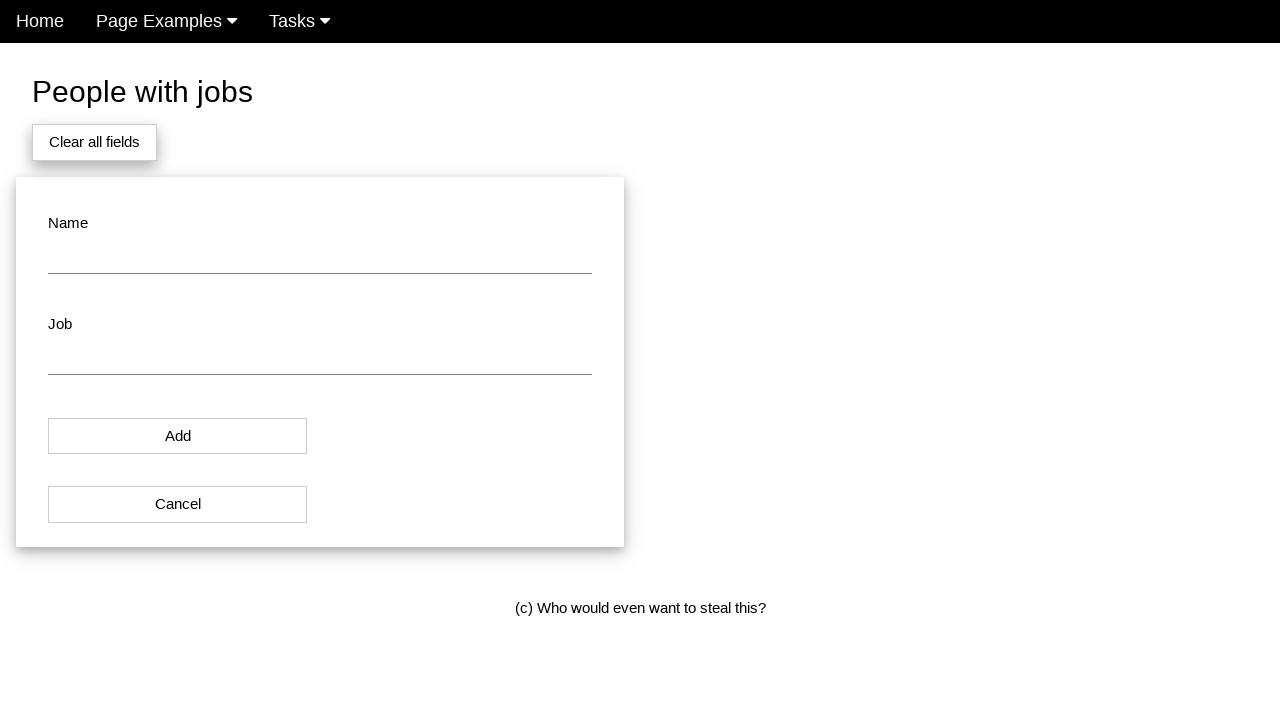

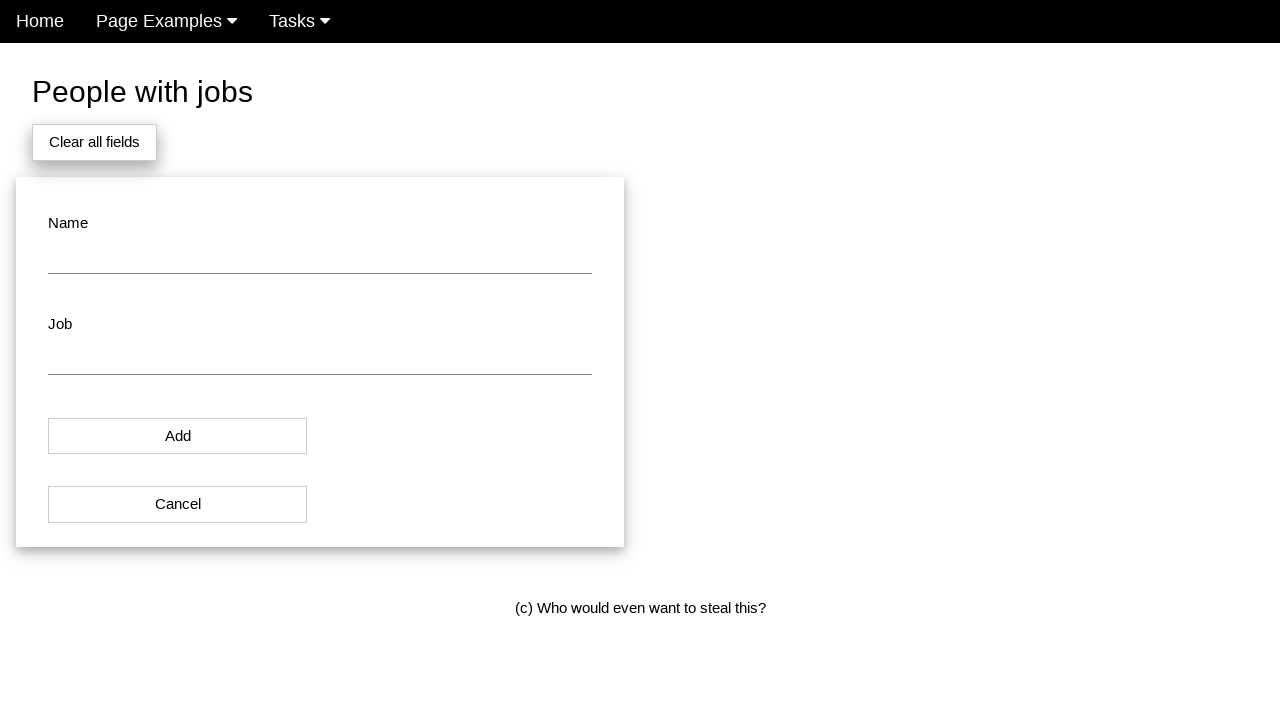